Tests mouse hover functionality by hovering over a button element on a practice page to trigger hover effects

Starting URL: https://www.letskodeit.com/practice

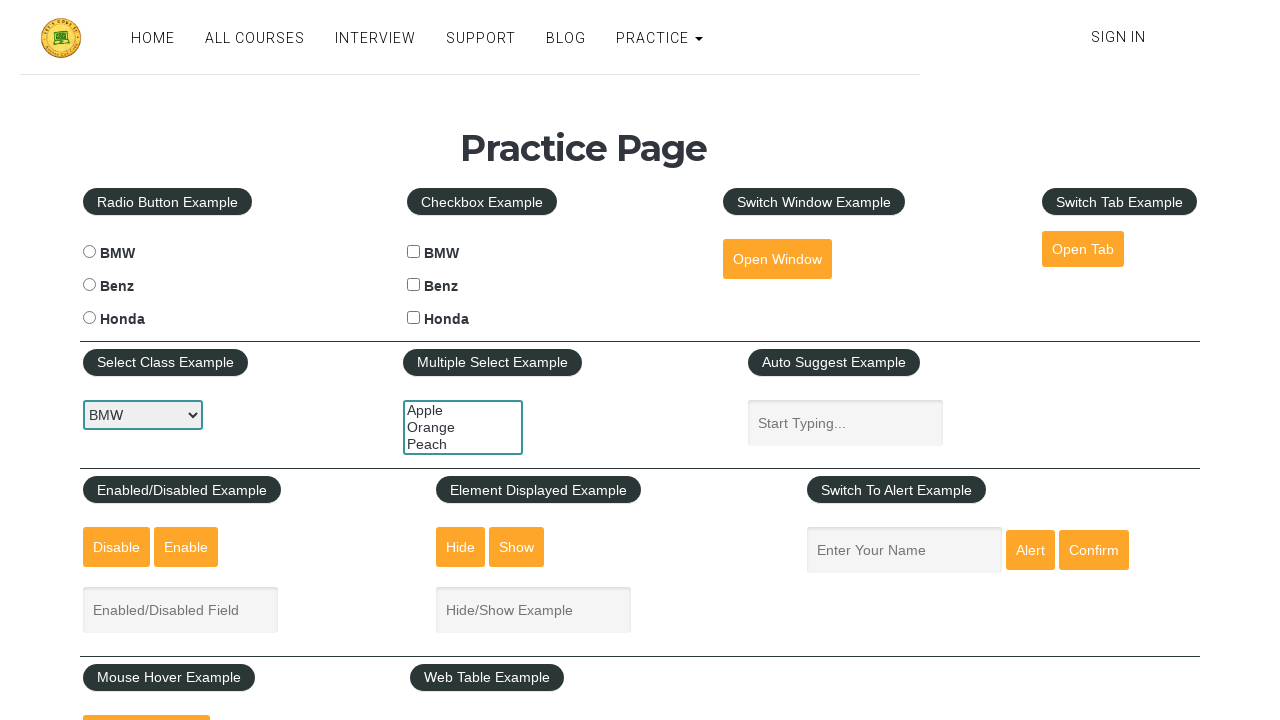

Located mouse hover button element with ID 'mousehover'
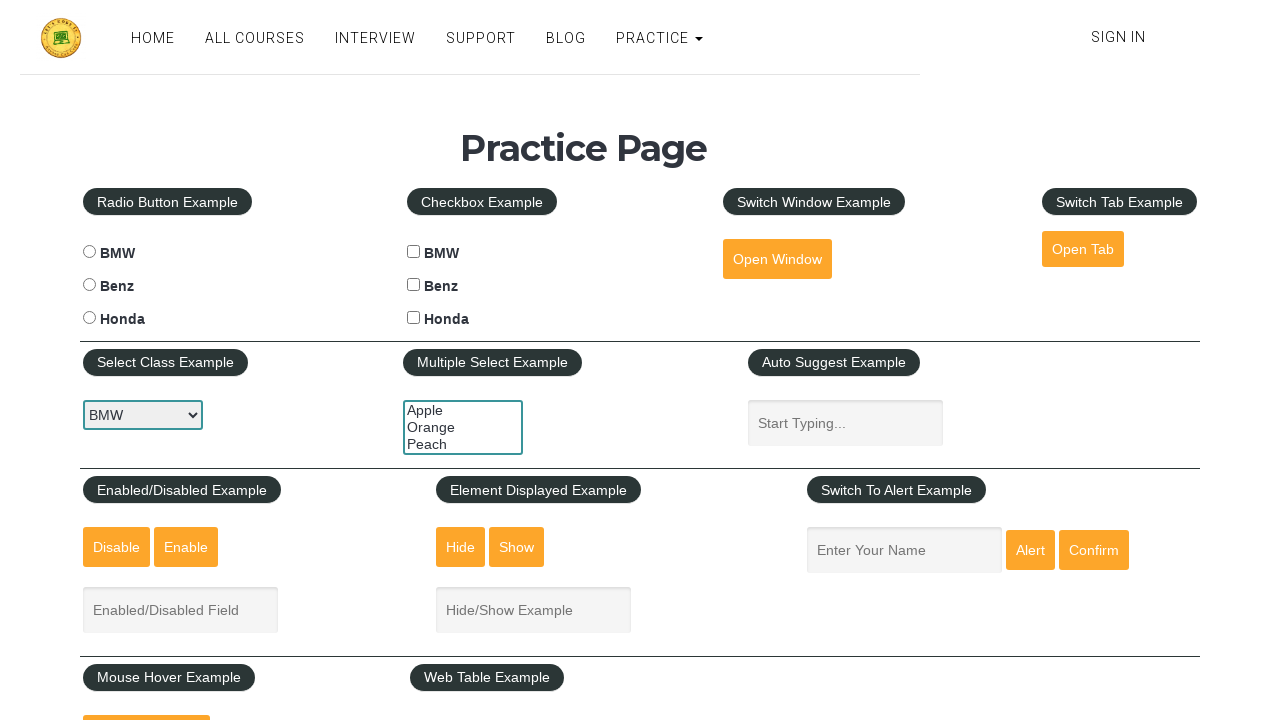

Performed mouse hover action on the button at (146, 693) on #mousehover
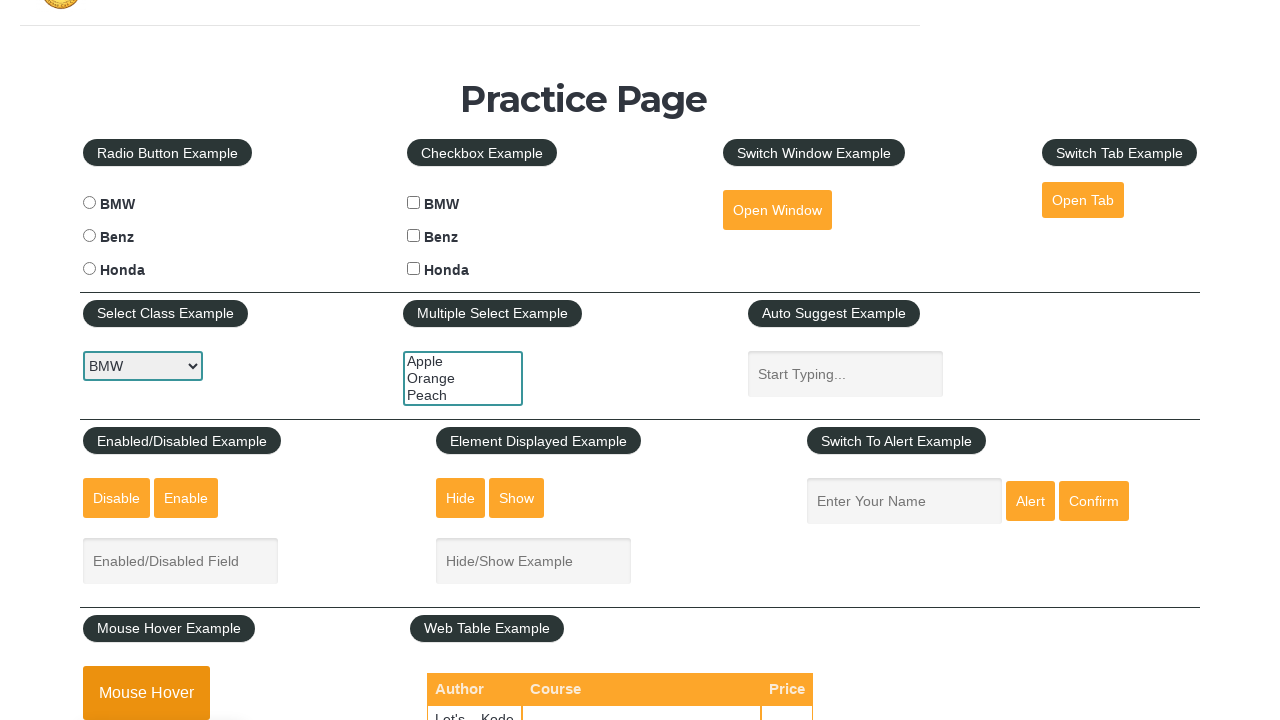

Waited 1 second to observe hover effect
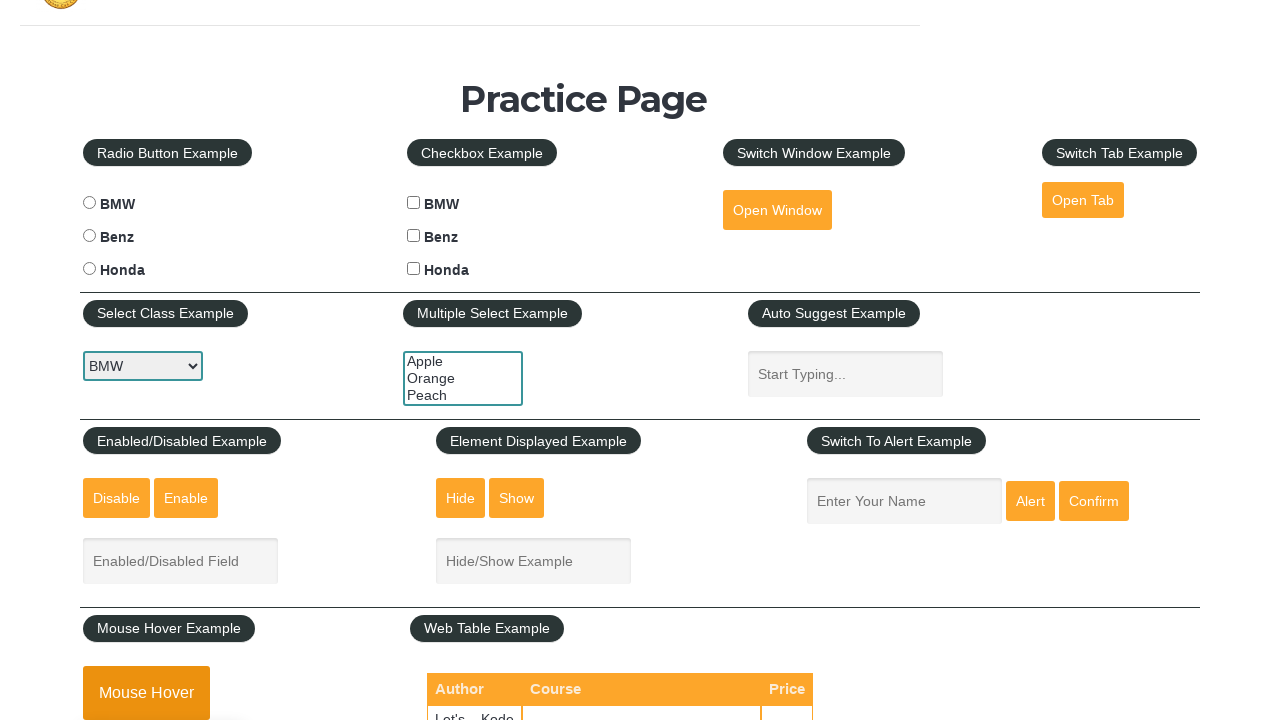

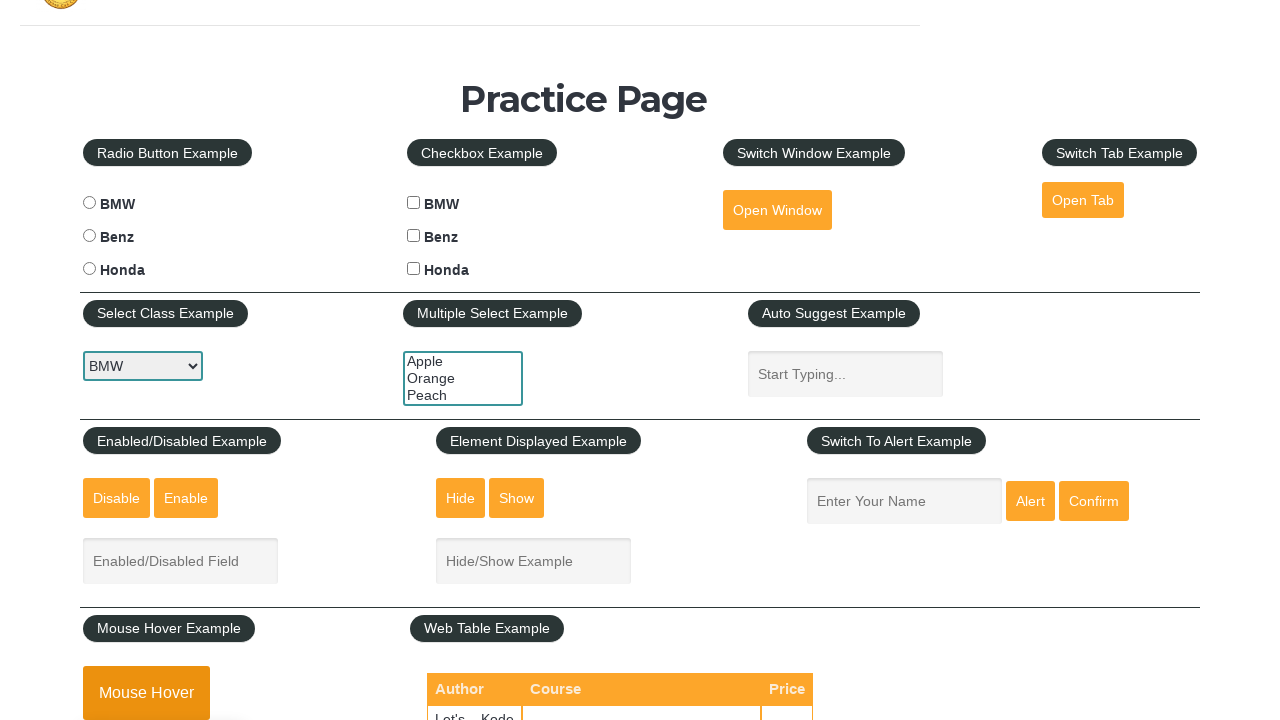